Navigates to a Selenium practice page and verifies the page title matches the expected title

Starting URL: https://www.tutorialspoint.com/selenium/practice/selenium_automation_practice.php

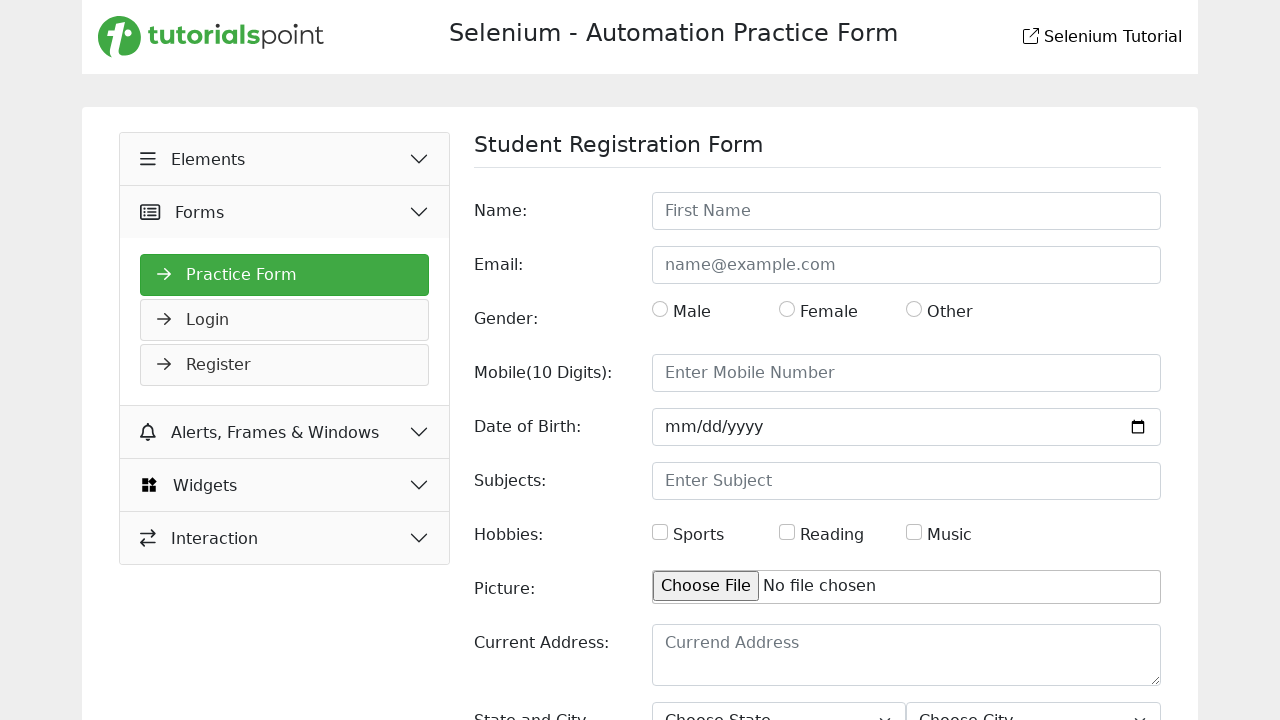

Navigated to Selenium practice page
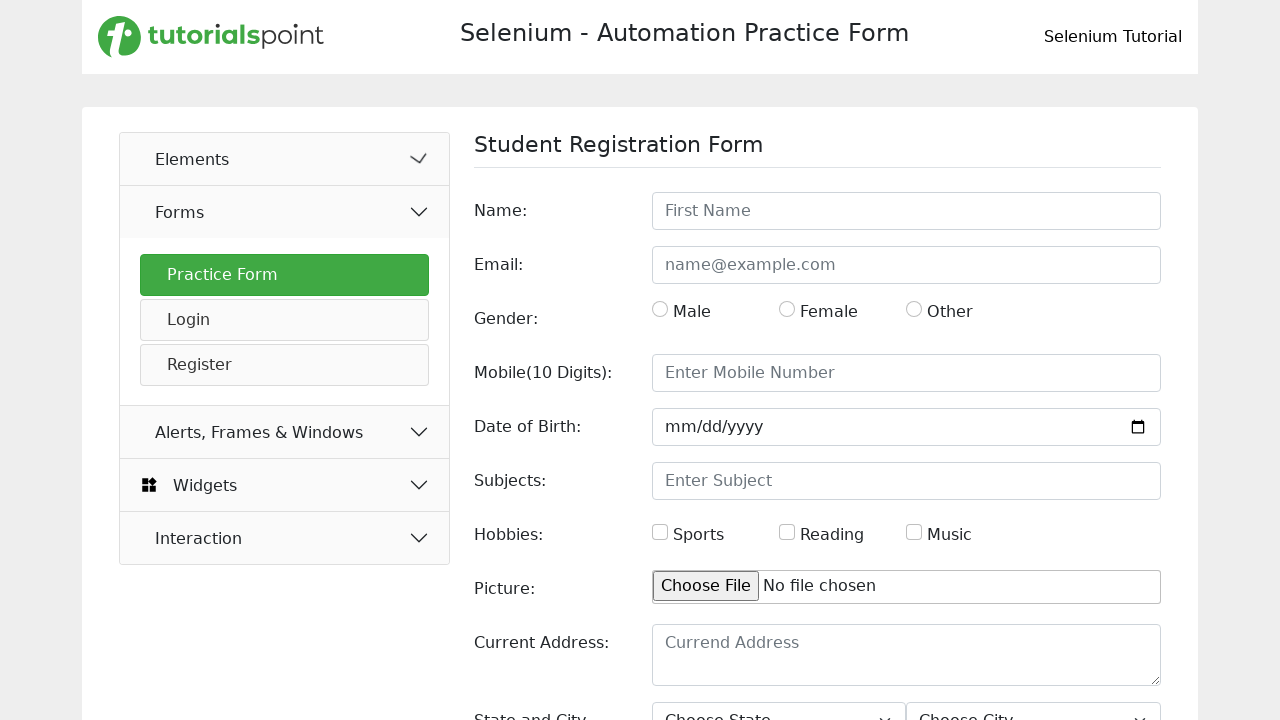

Retrieved page title
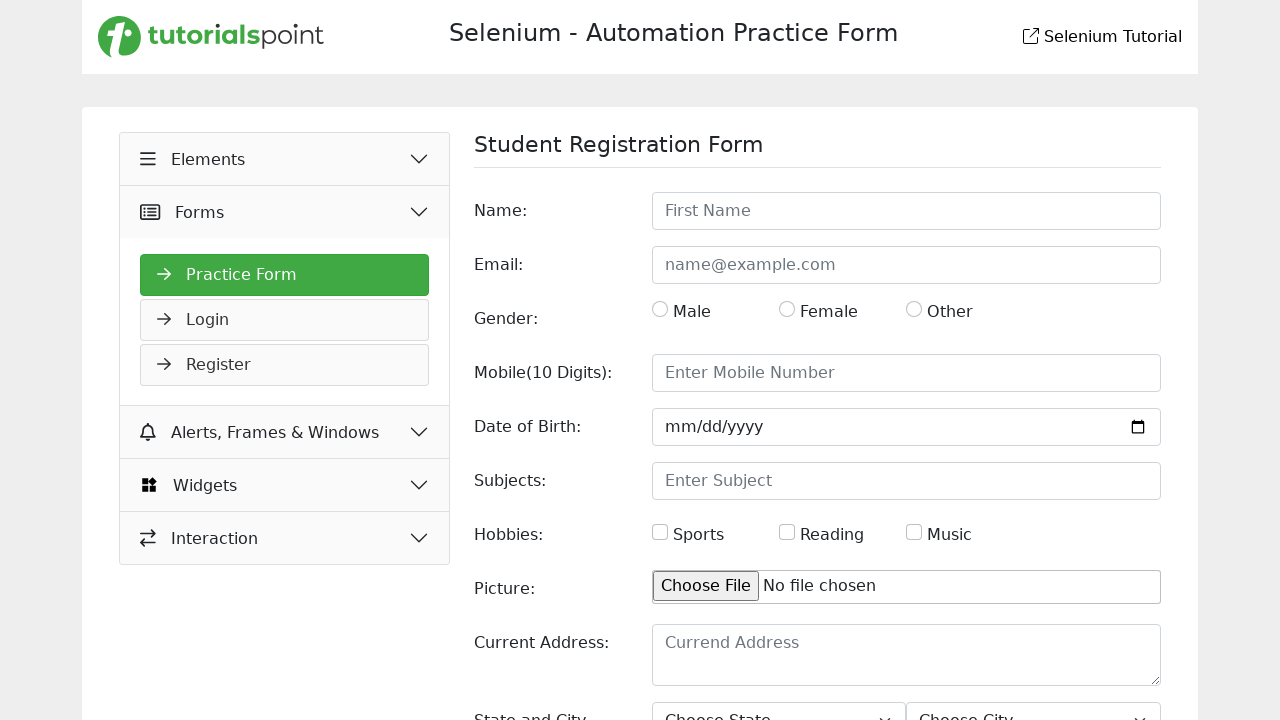

Verified page title matches expected title 'Selenium Practice - Student Registration Form'
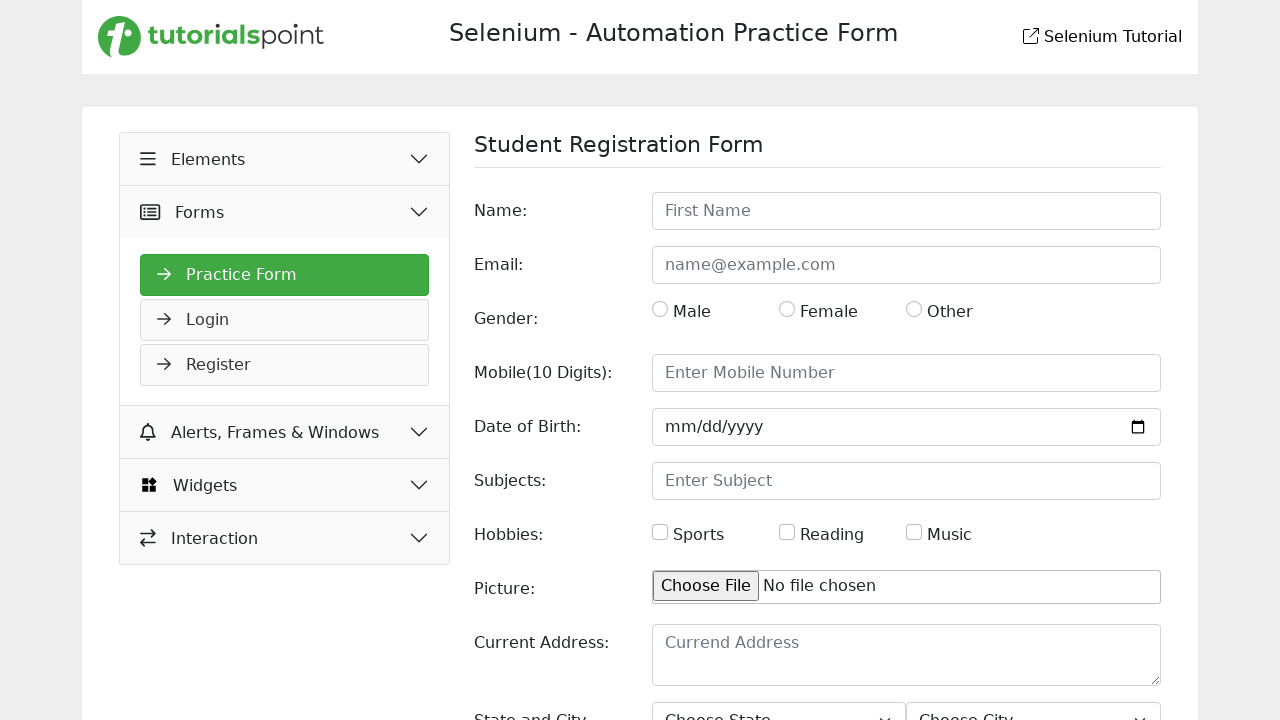

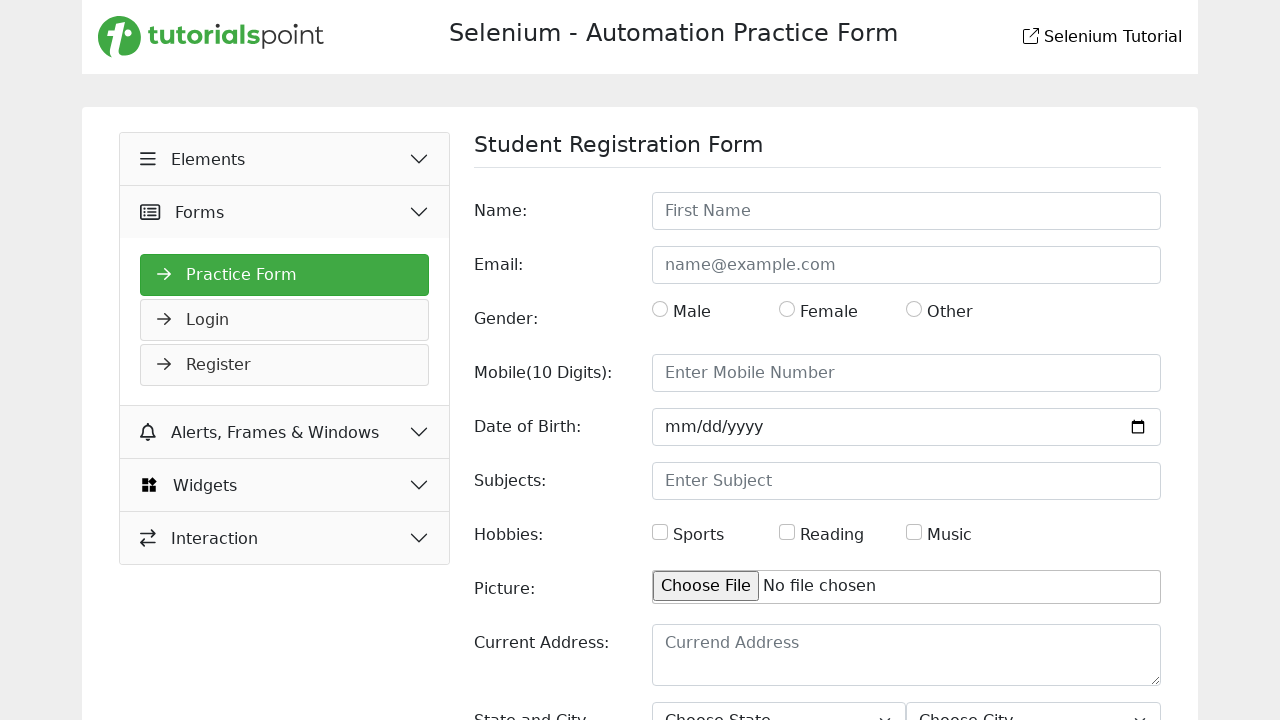